Navigates to United Airlines website and locates the Flight Status link to verify the page loaded correctly

Starting URL: https://www.united.com

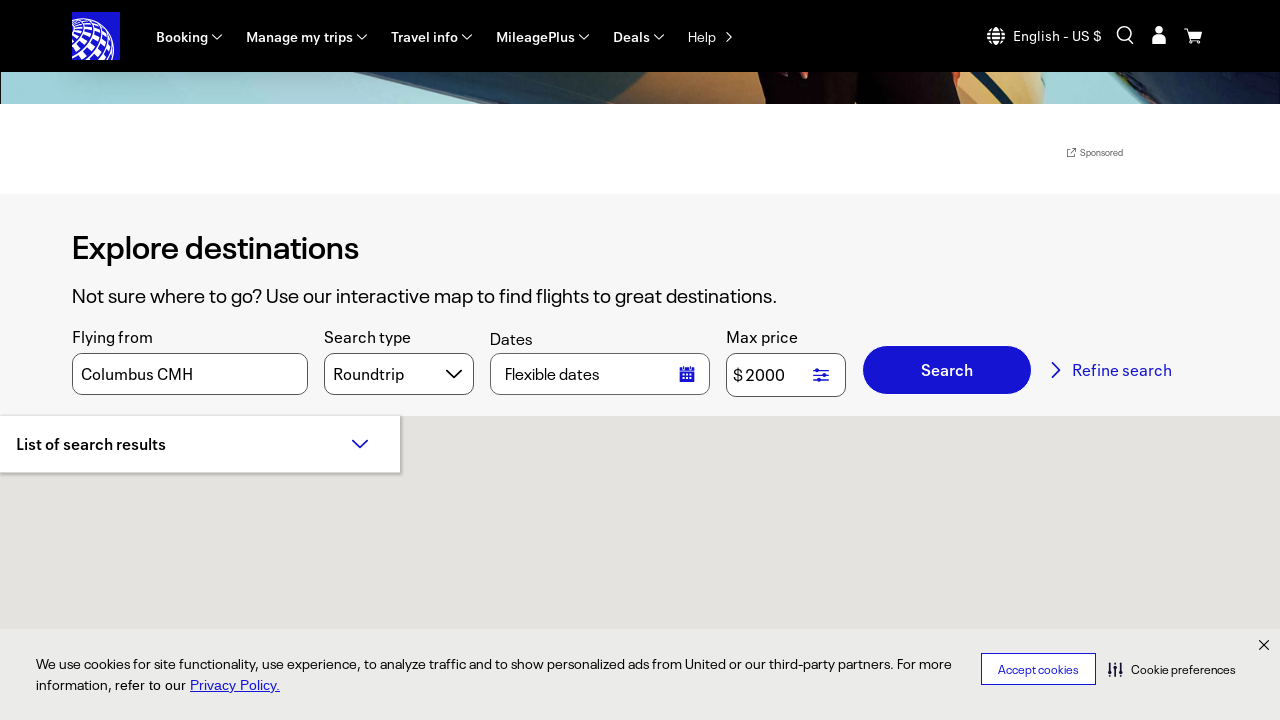

Navigated to United Airlines website
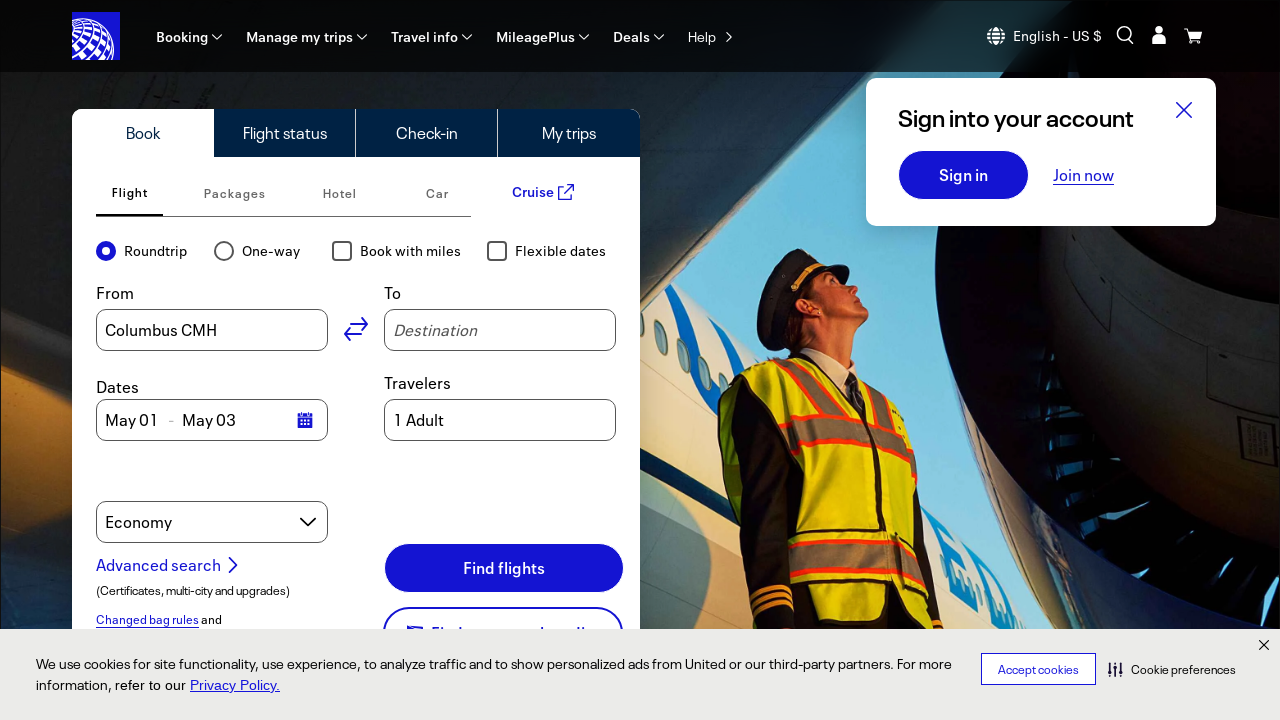

Flight Status link became visible on the page
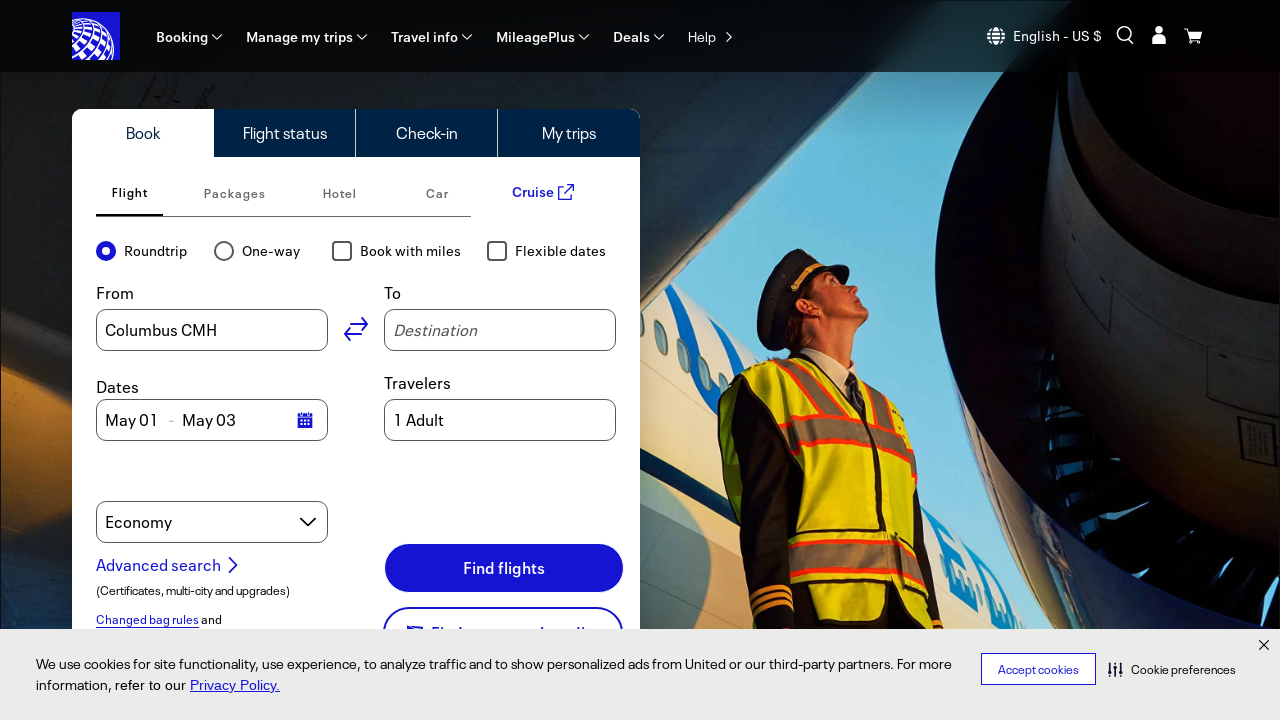

Clicked on Flight Status link at (284, 133) on text=Flight Status
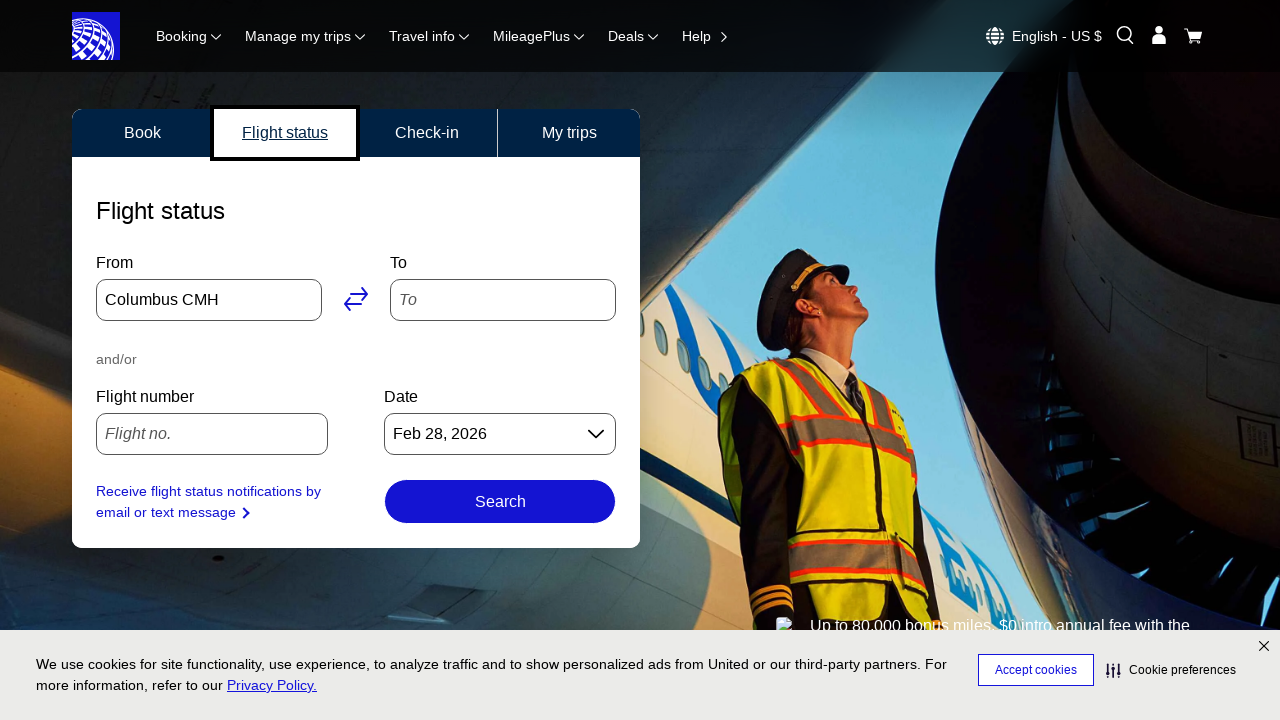

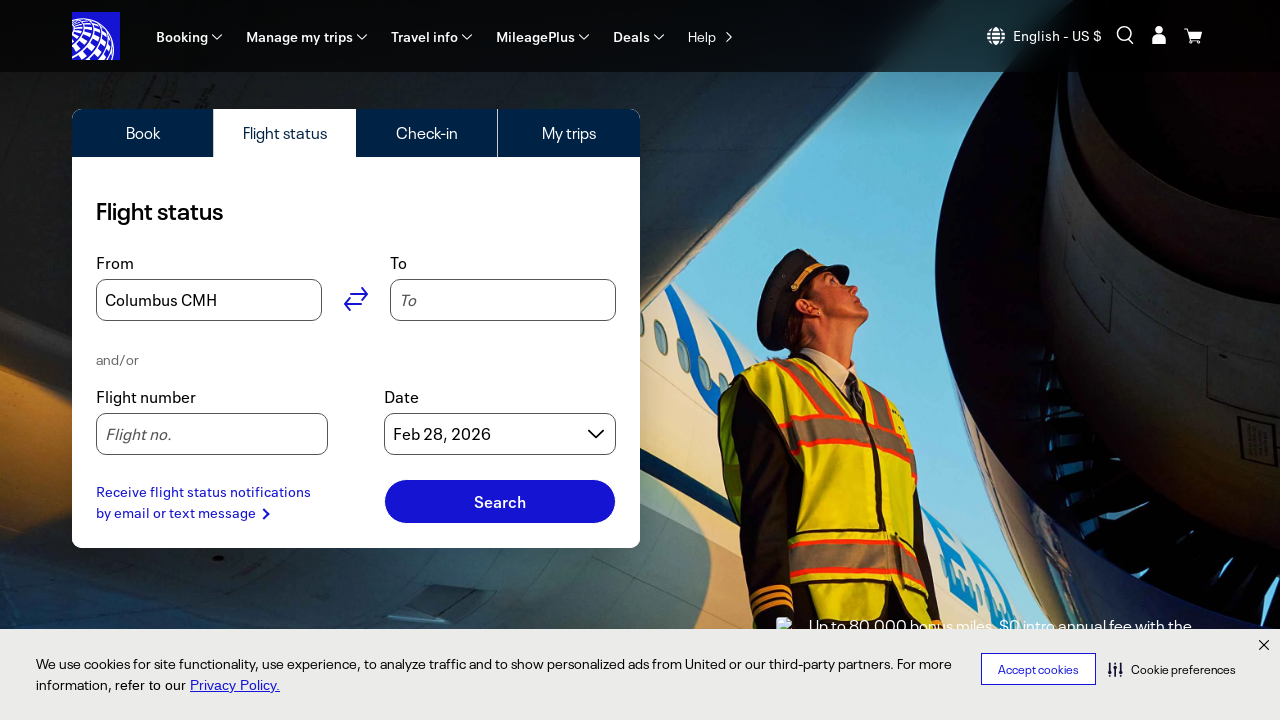